Tests JavaScript alert functionality on DemoQA by clicking buttons that trigger different types of alerts (simple alert, confirm alert, and prompt alert), verifying their presence, and interacting with them.

Starting URL: https://demoqa.com/

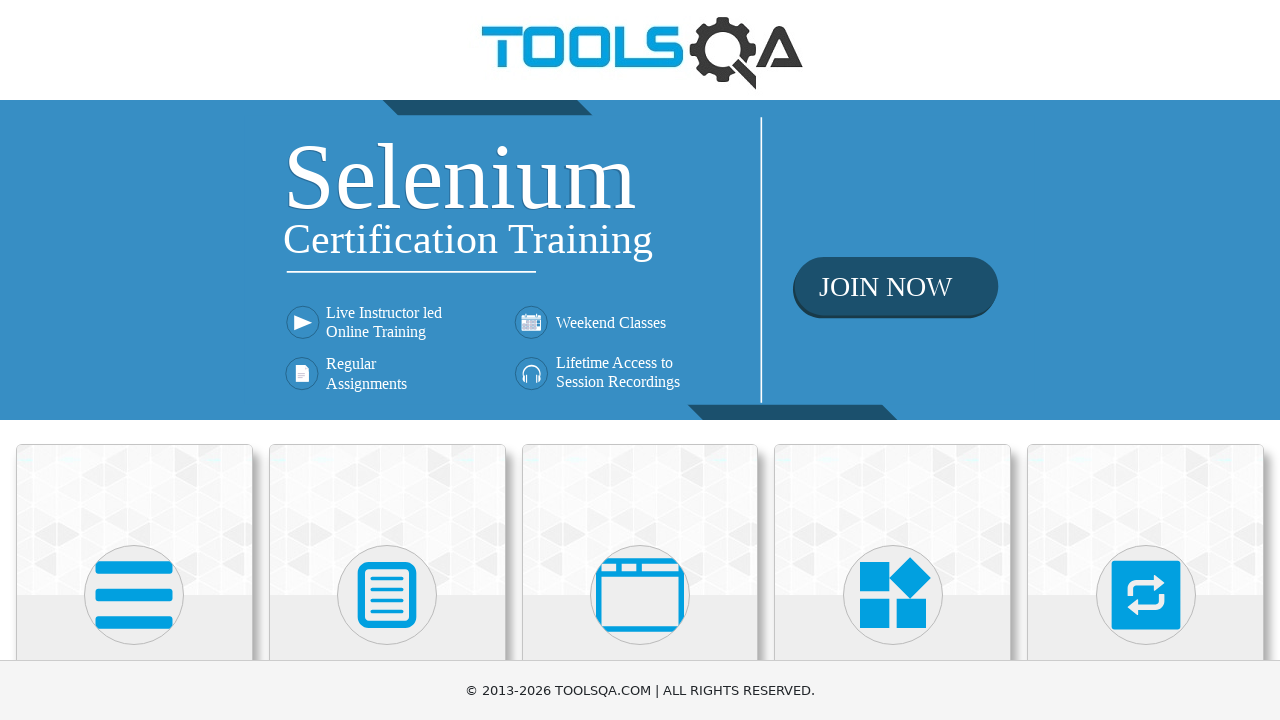

Clicked on 'Alerts, Frame & Windows' card at (640, 360) on xpath=//h5[text()='Alerts, Frame & Windows']
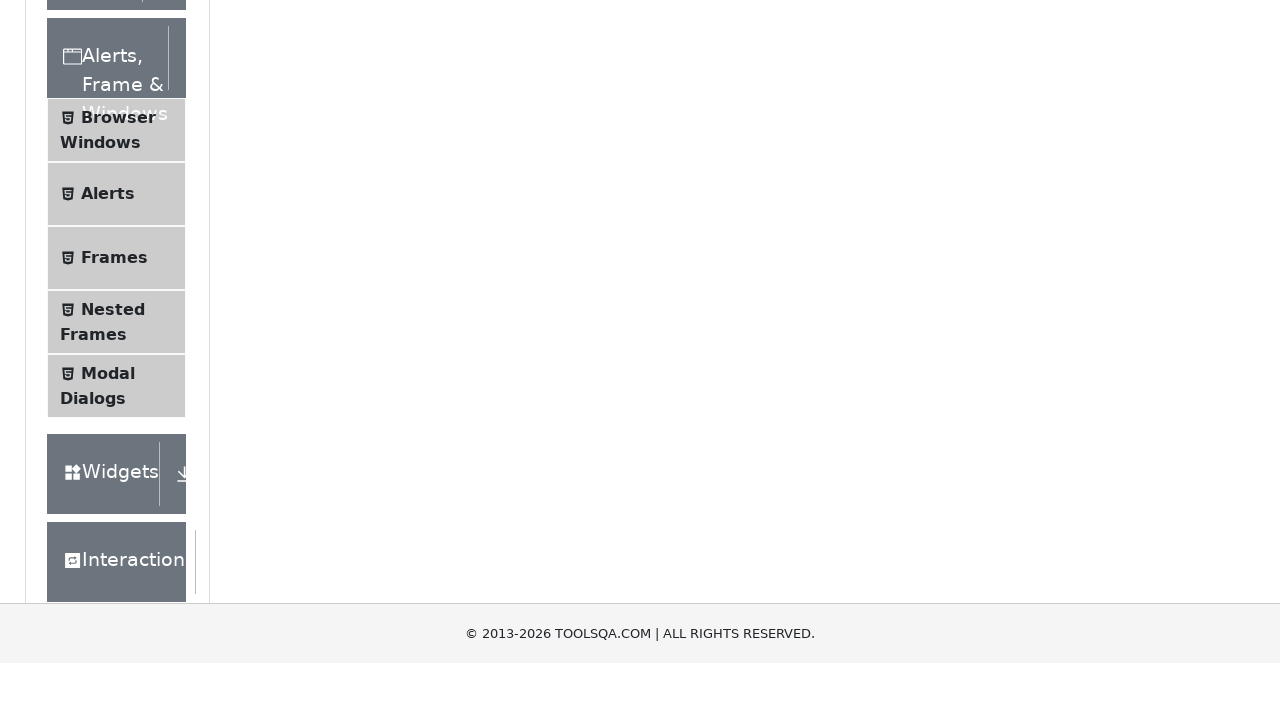

Waited for network idle after clicking Alerts card
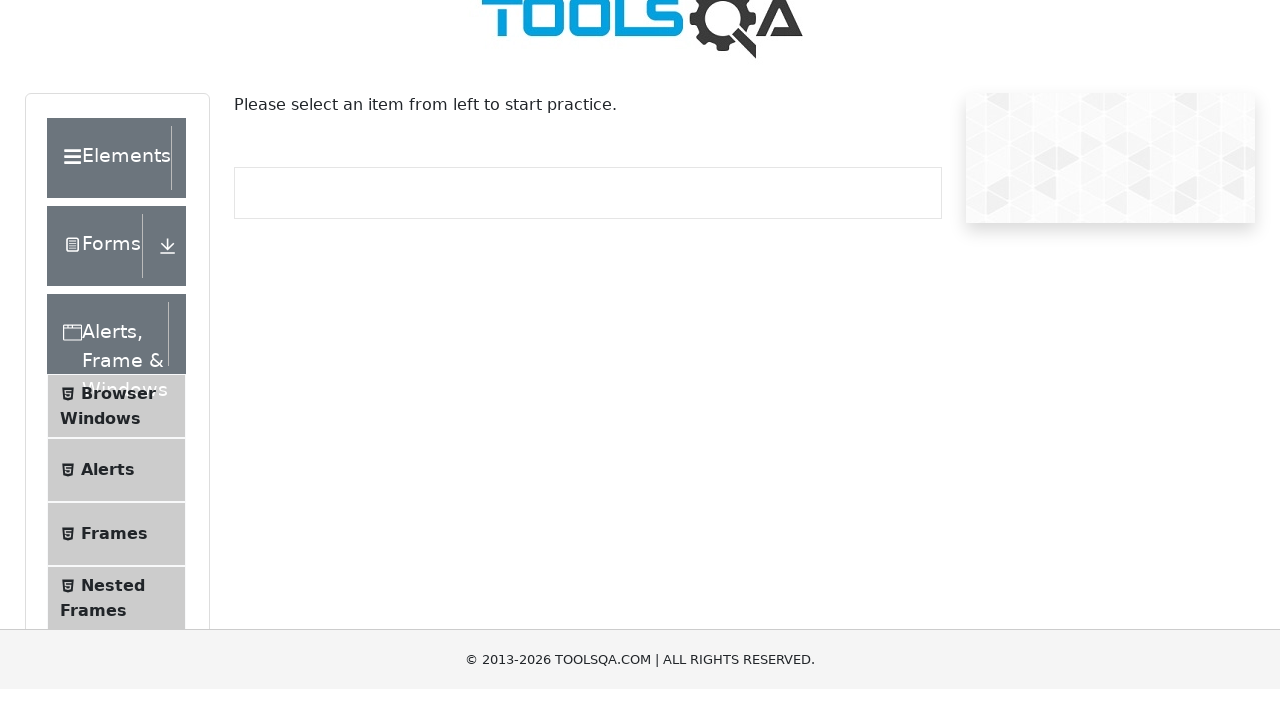

Clicked on 'Alerts' link in the left sidebar at (108, 501) on xpath=//span[text()='Alerts']
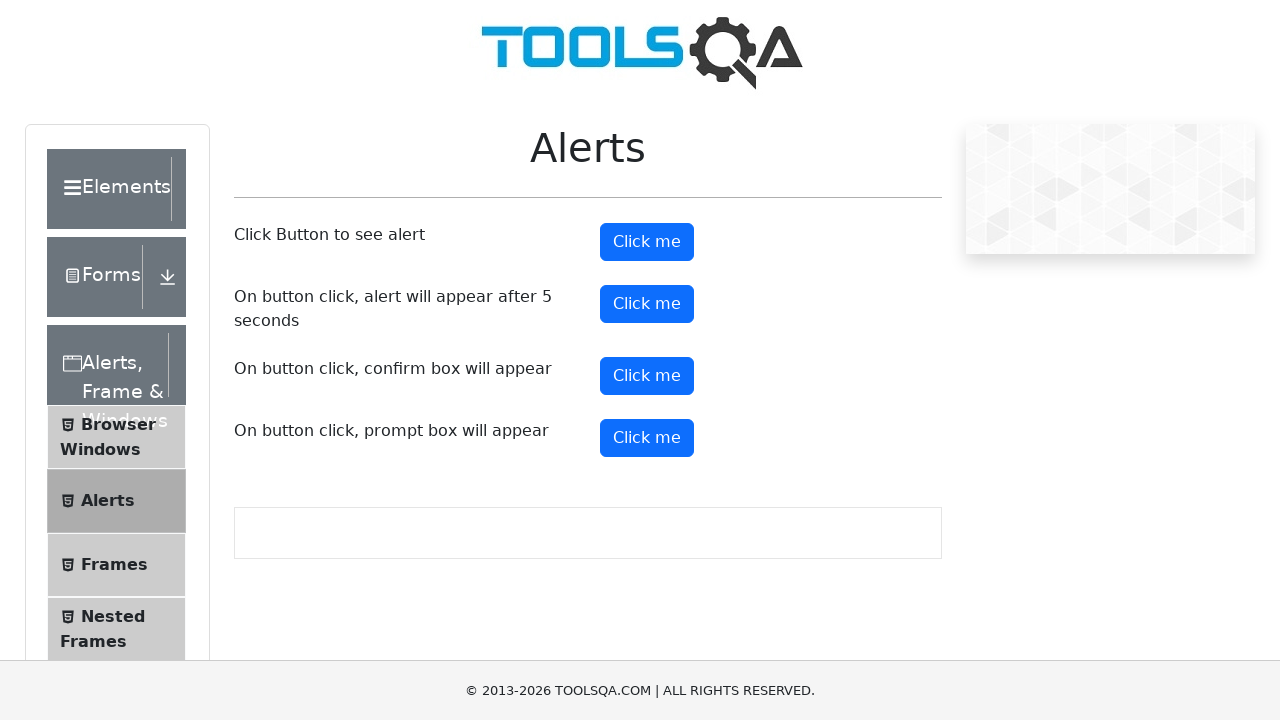

Waited for network idle after clicking Alerts link
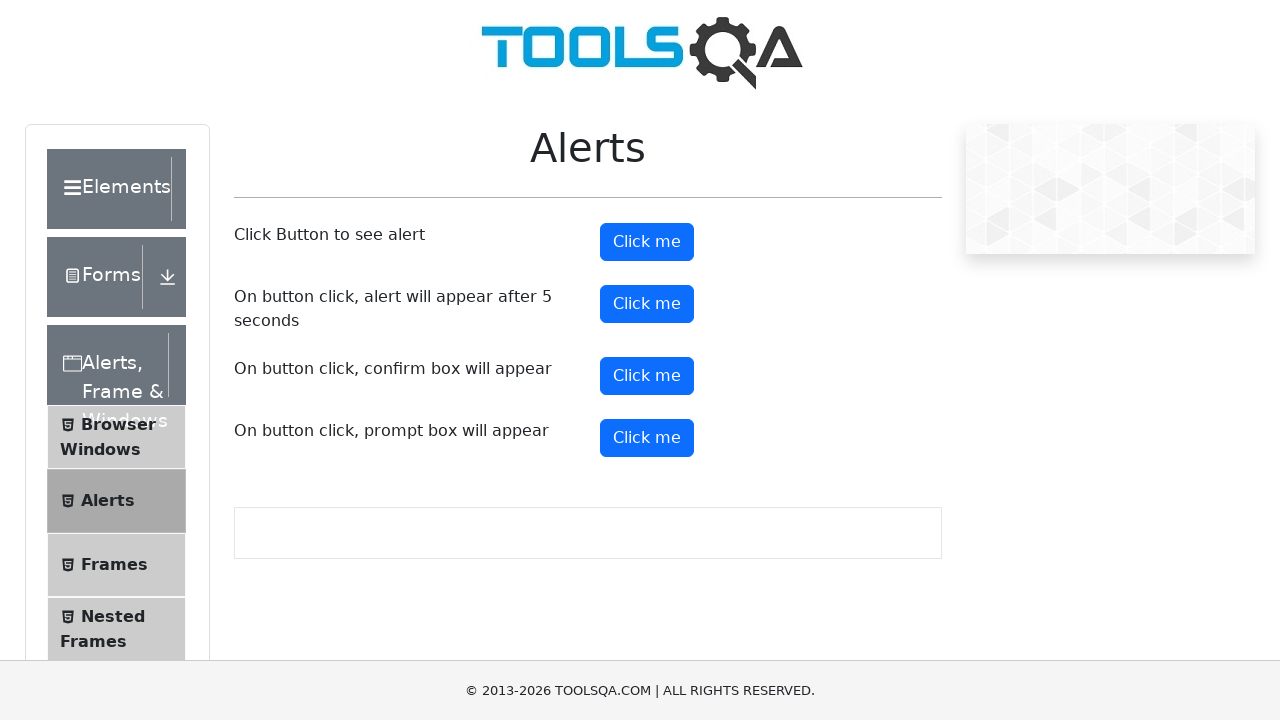

Clicked the first alert button at (647, 242) on #alertButton
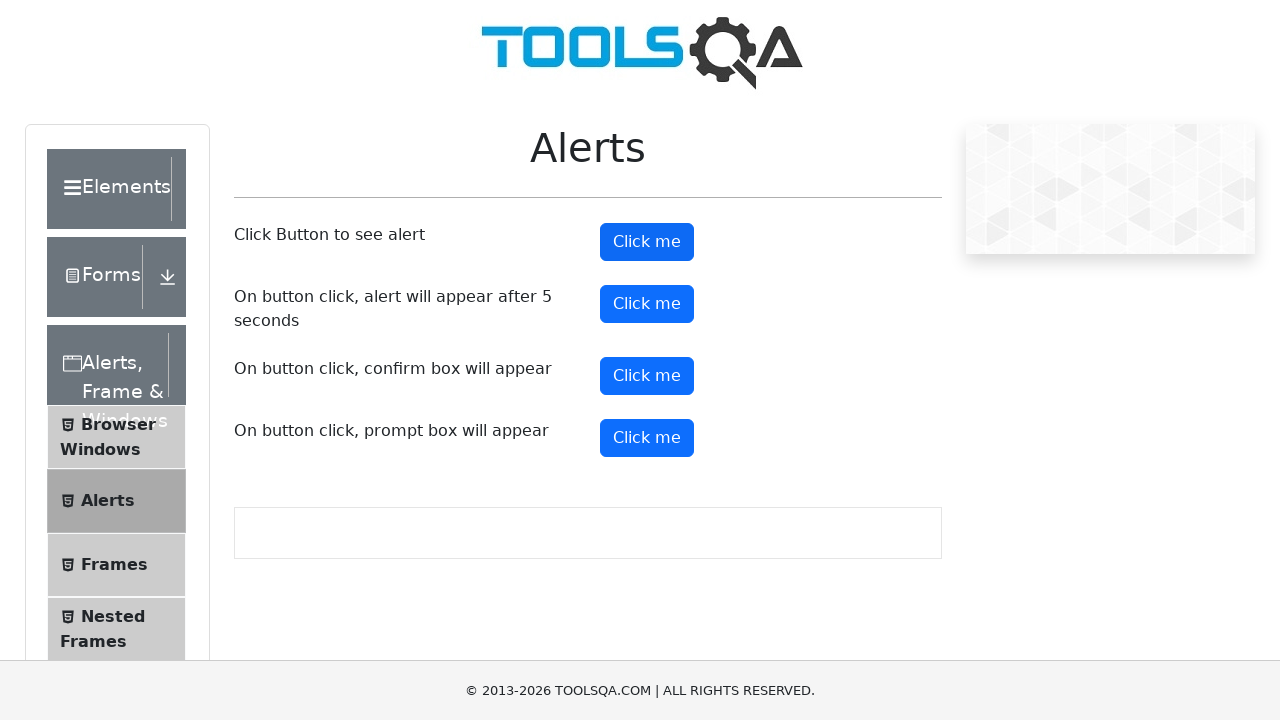

Accepted the simple alert dialog
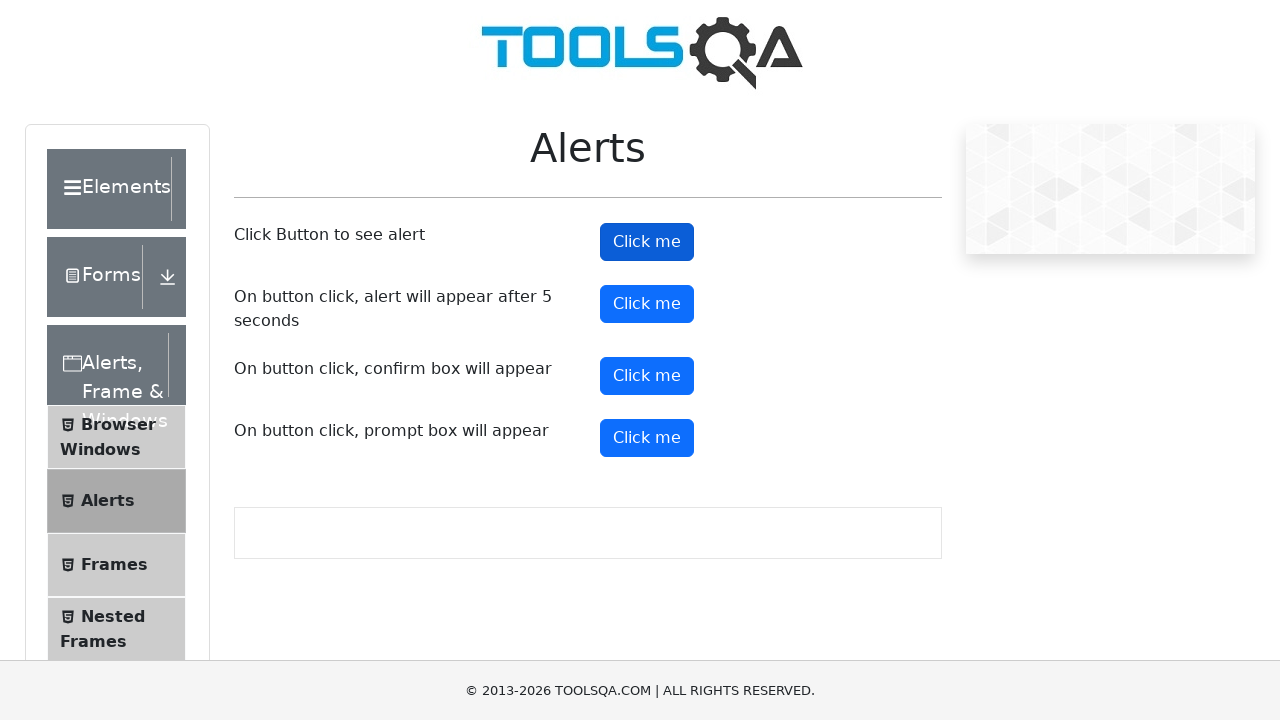

Waited 1 second after alert interaction
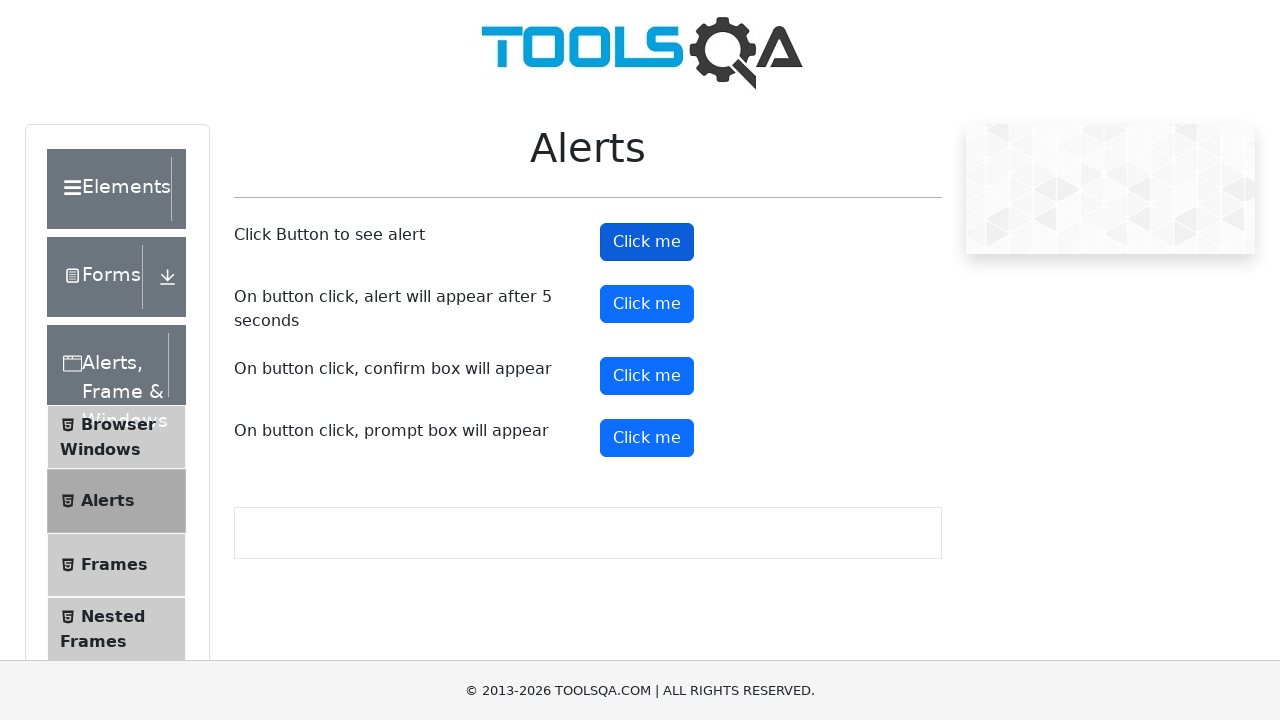

Clicked the confirm button at (647, 376) on #confirmButton
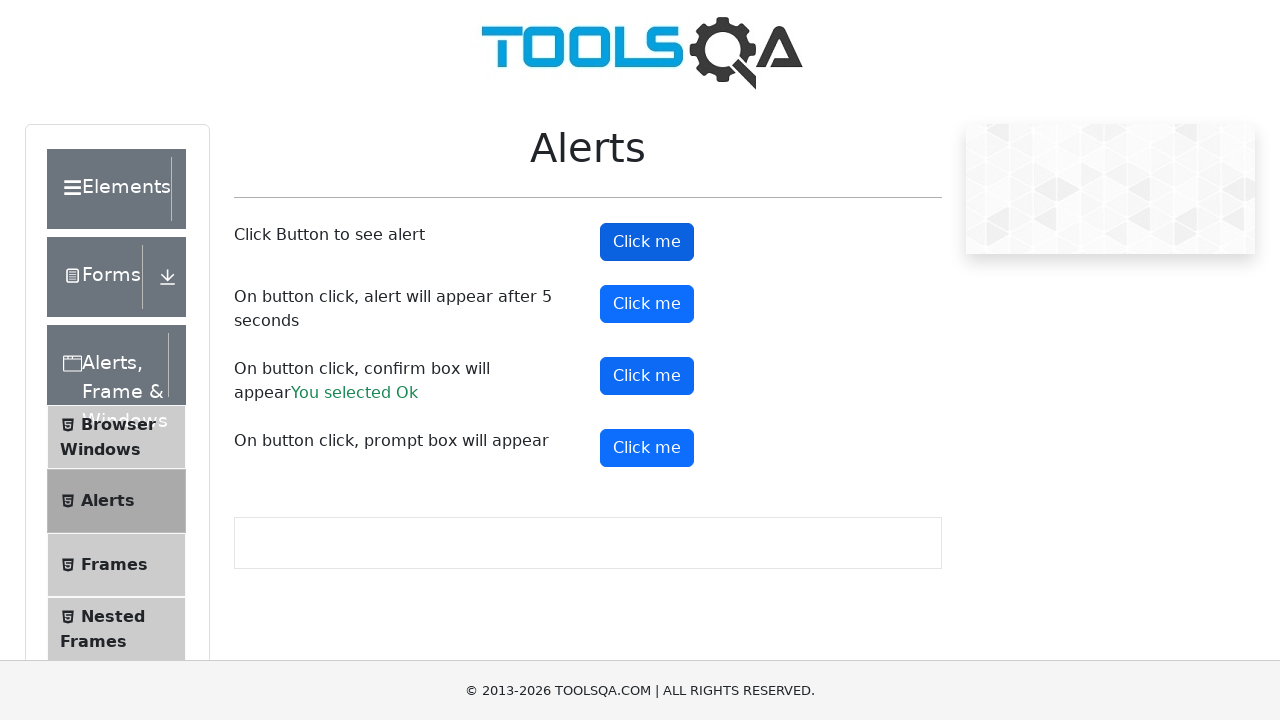

Accepted the confirm dialog and waited 1 second
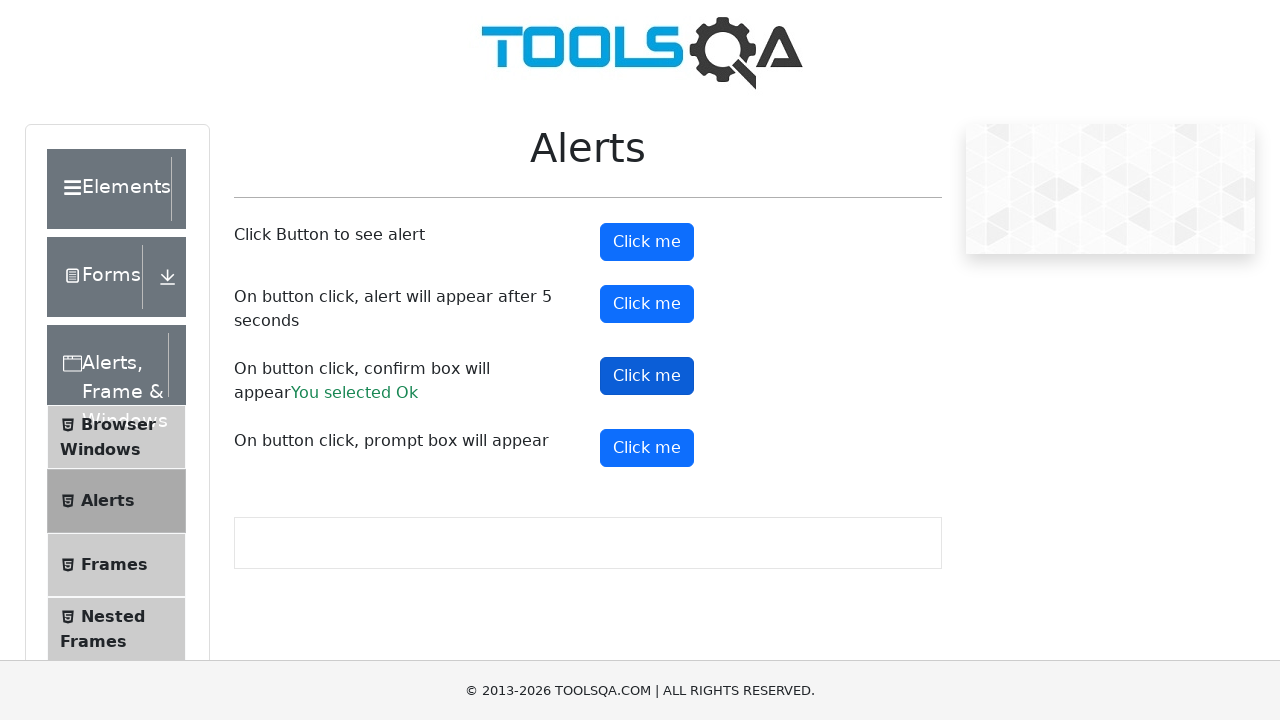

Clicked the prompt button at (647, 448) on #promtButton
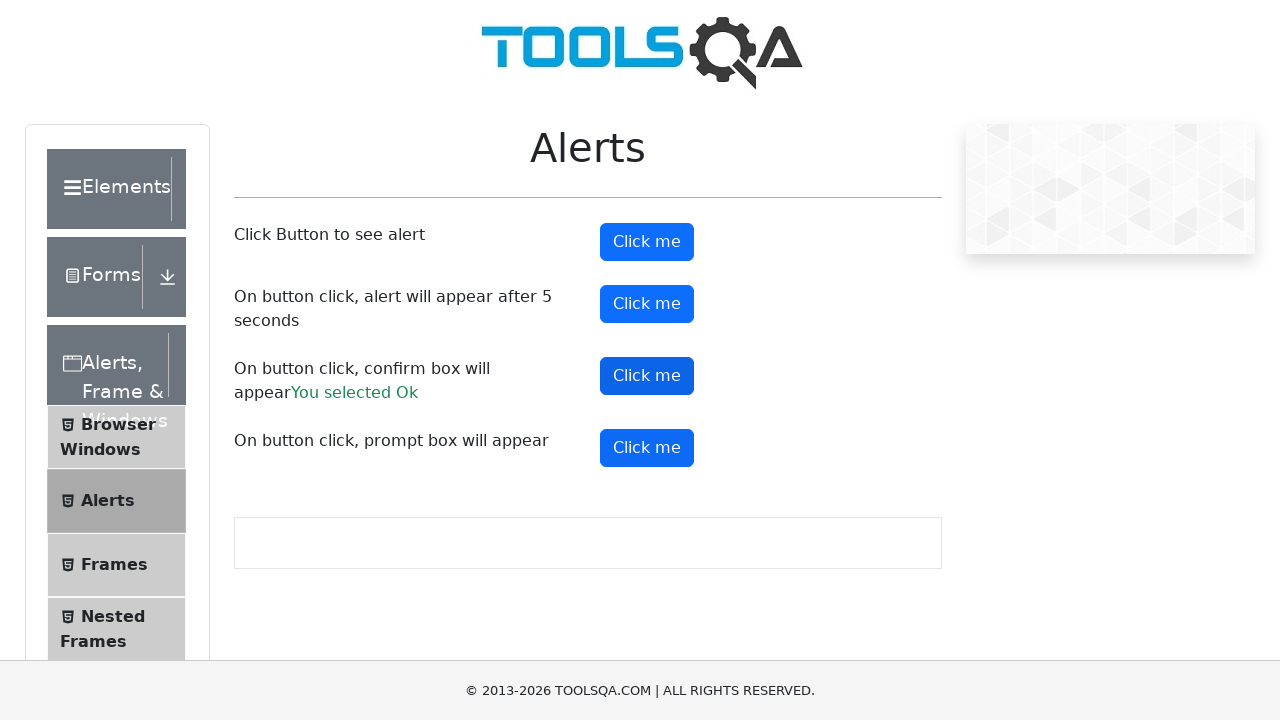

Accepted the prompt dialog with 'Murad' and waited 1 second
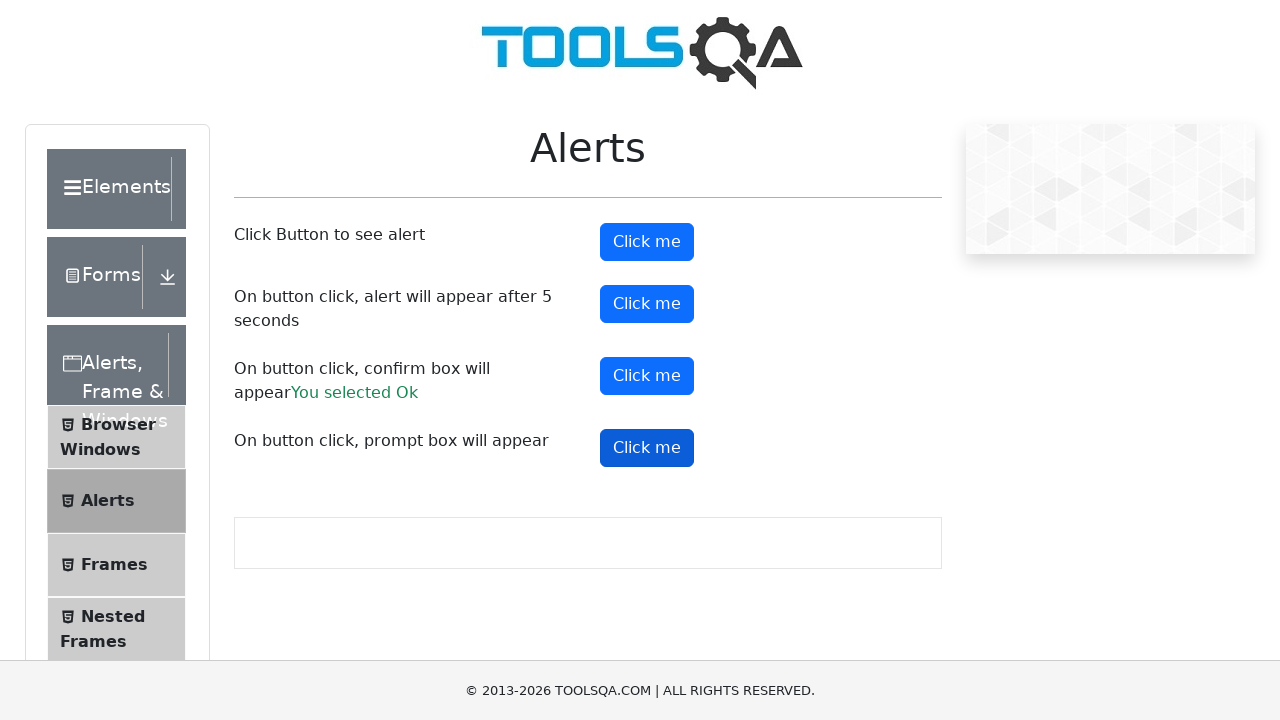

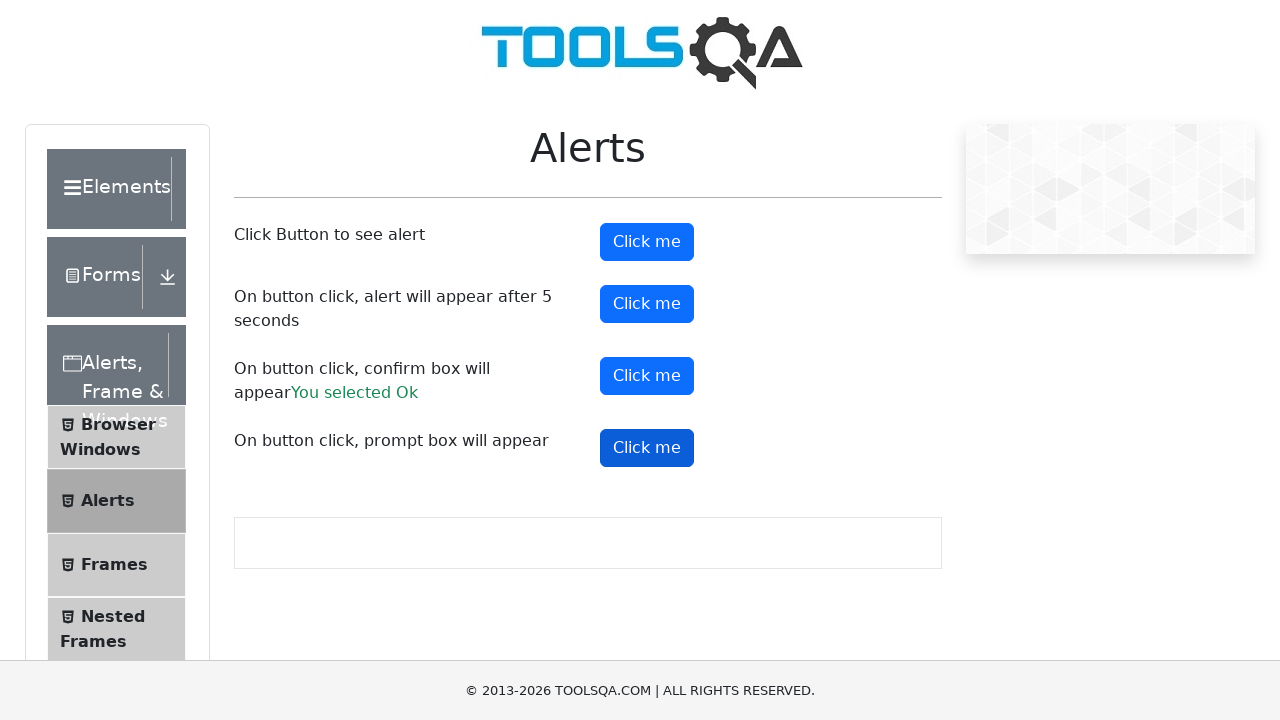